Tests dropdown selection functionality by selecting different options using visible text and value

Starting URL: https://the-internet.herokuapp.com/dropdown

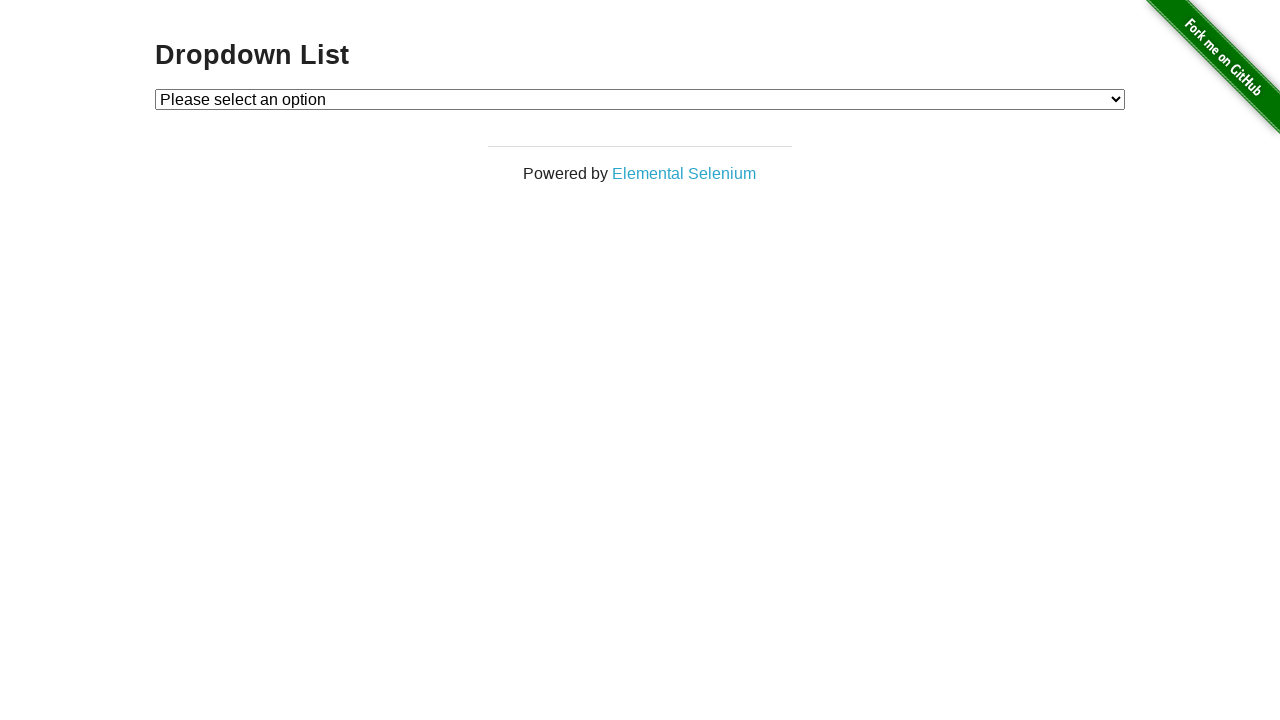

Located dropdown element with ID 'dropdown'
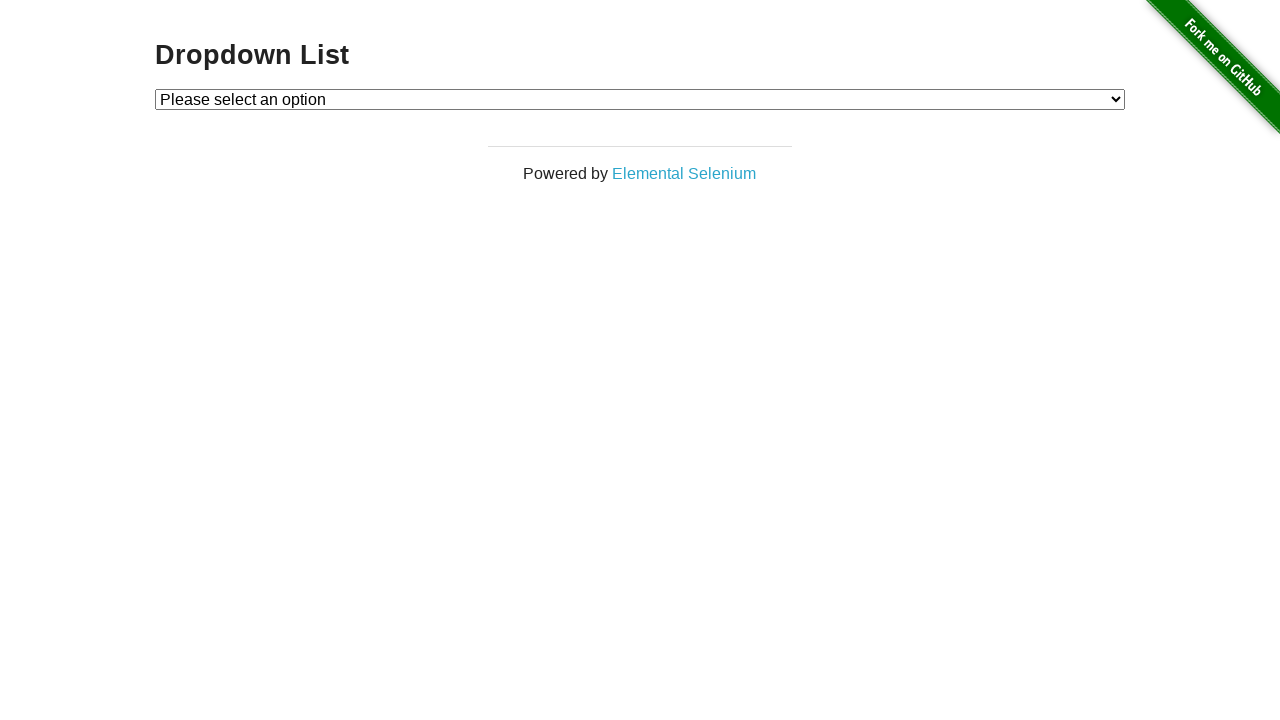

Selected 'Option 2' from dropdown using visible text on #dropdown
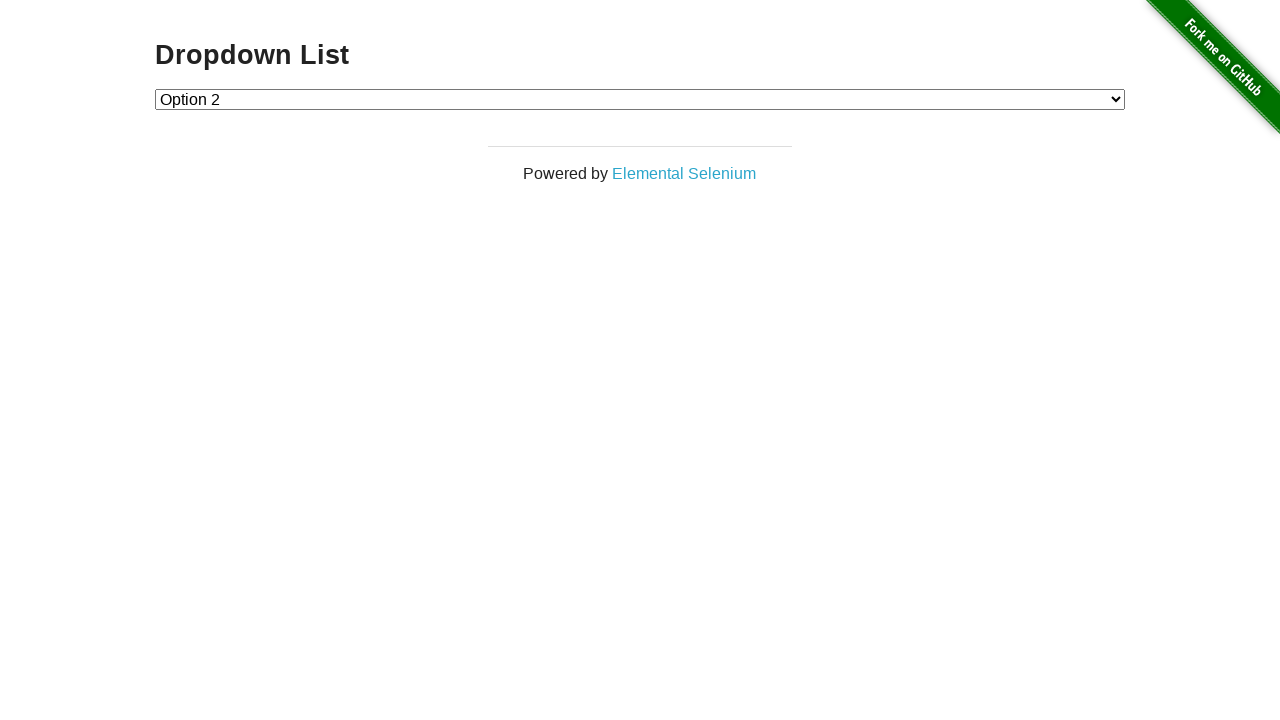

Selected option with value '1' from dropdown on #dropdown
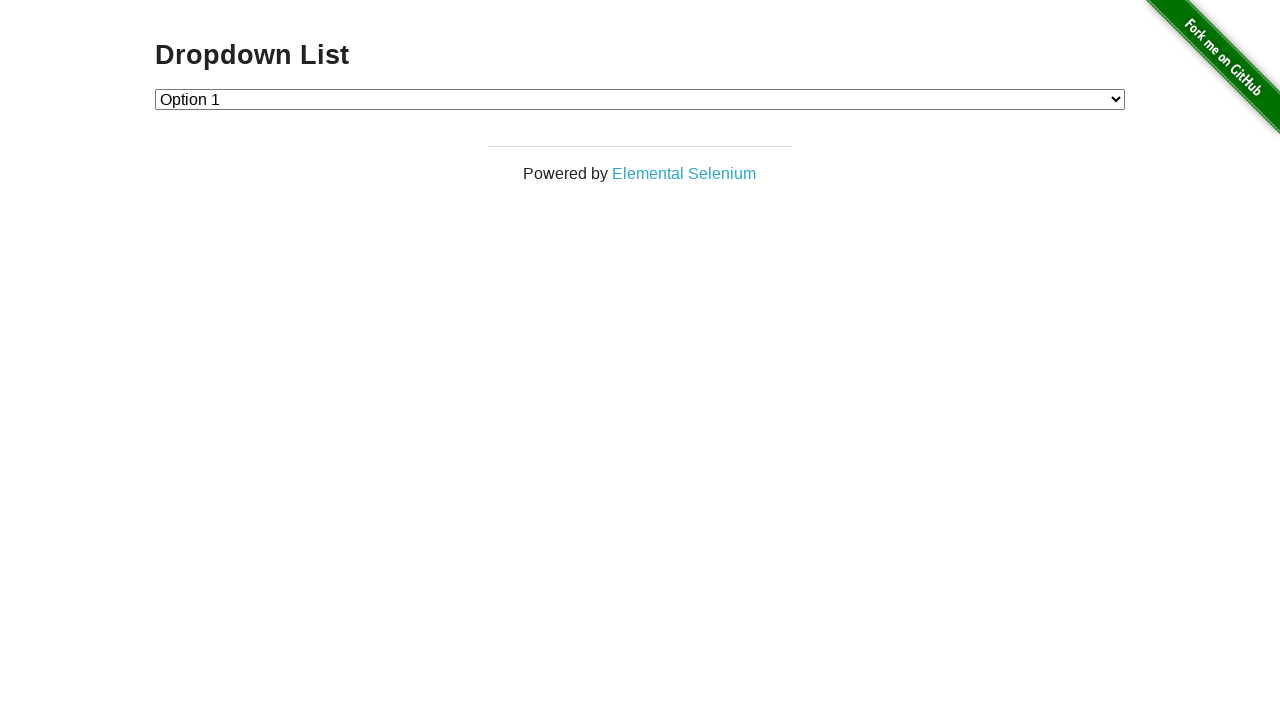

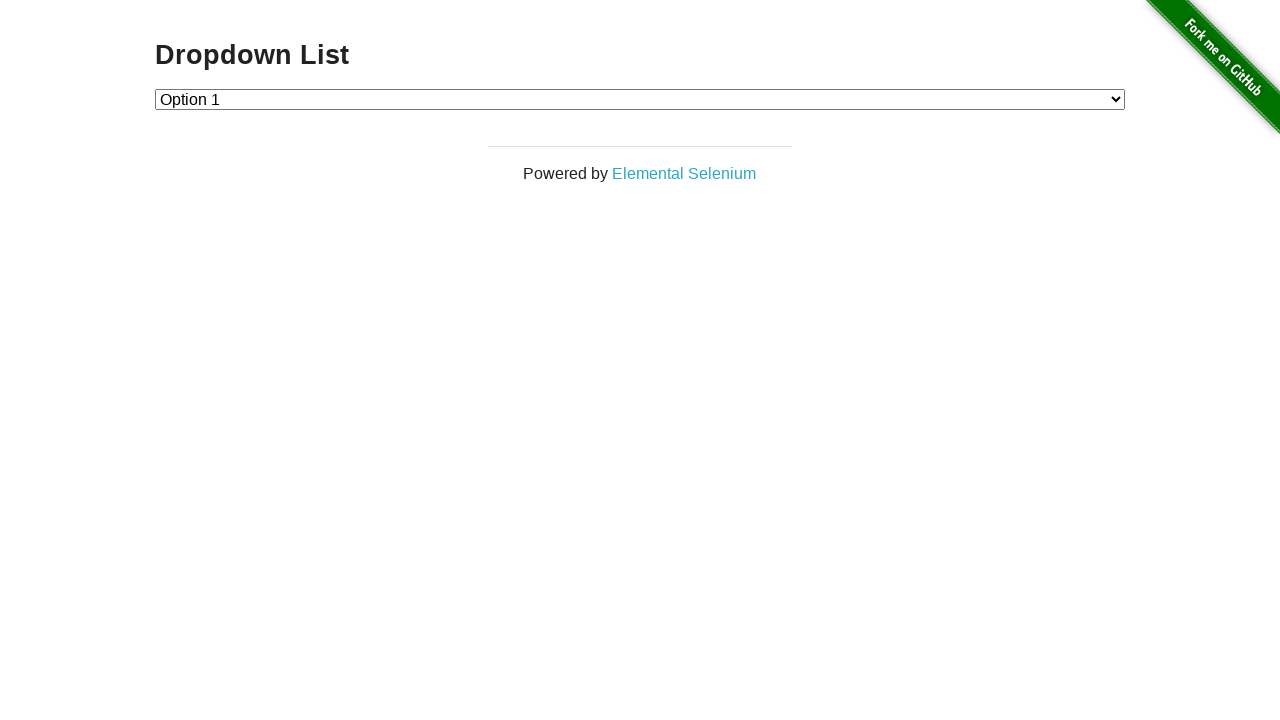